Navigates to the Selenium website, retrieves page information, performs scrolling actions, and manages browser tabs using keyboard shortcuts

Starting URL: https://www.selenium.dev/

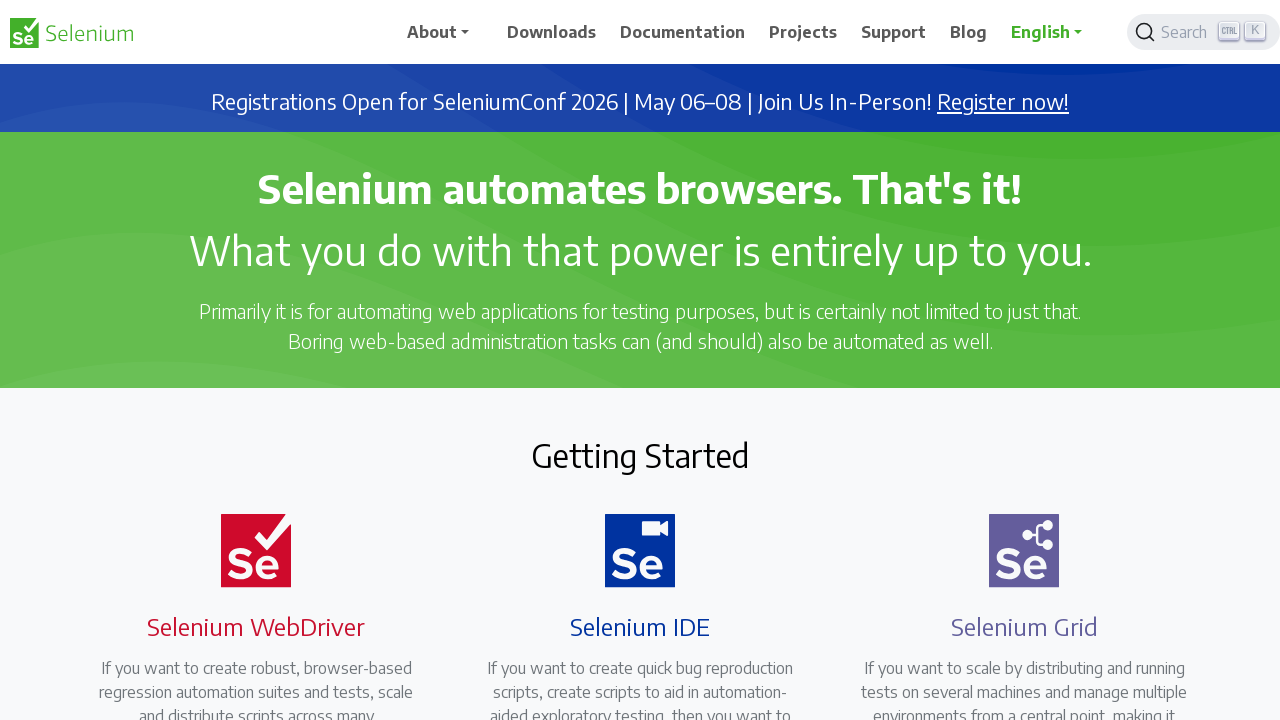

Retrieved page title from Selenium website
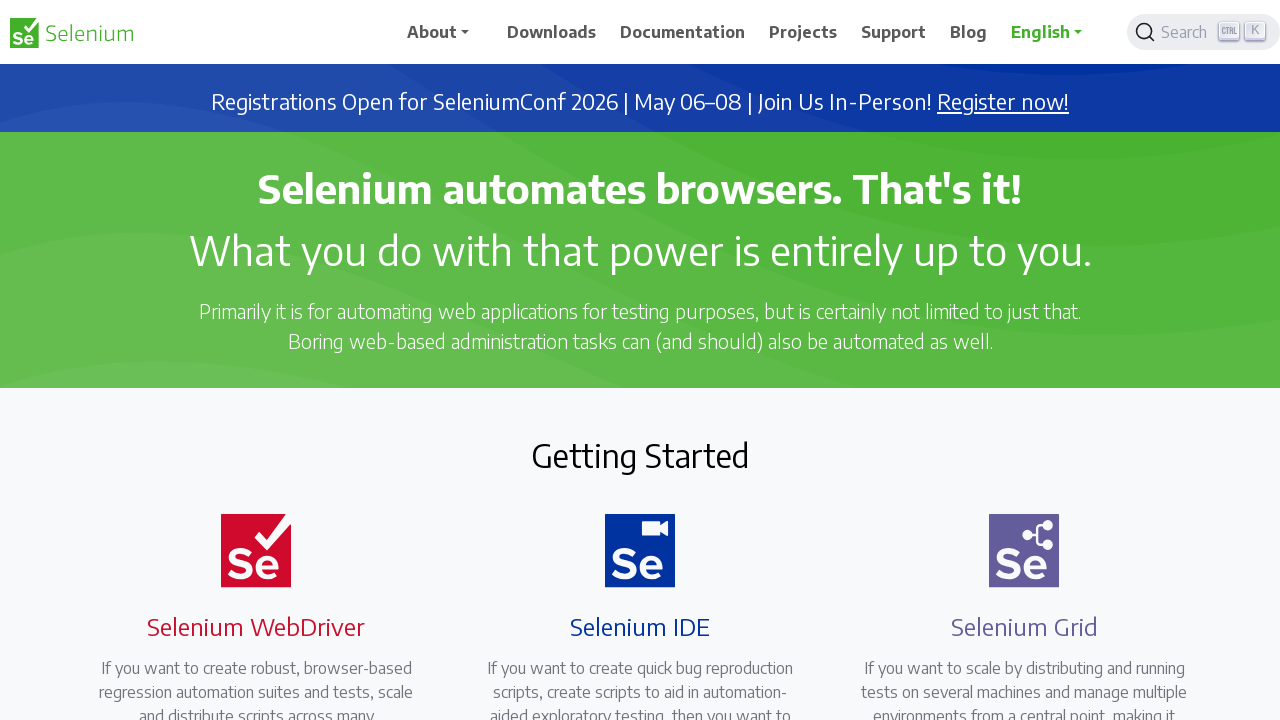

Retrieved current URL from page
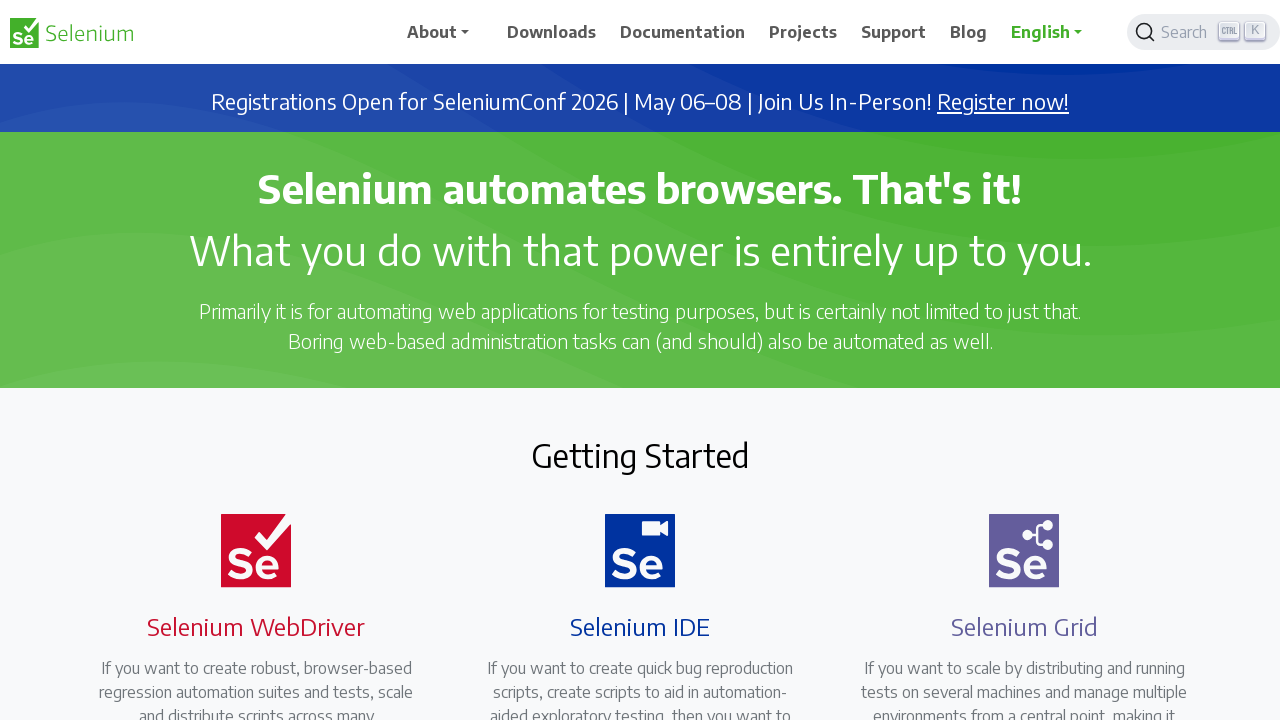

Pressed PageDown key to scroll down
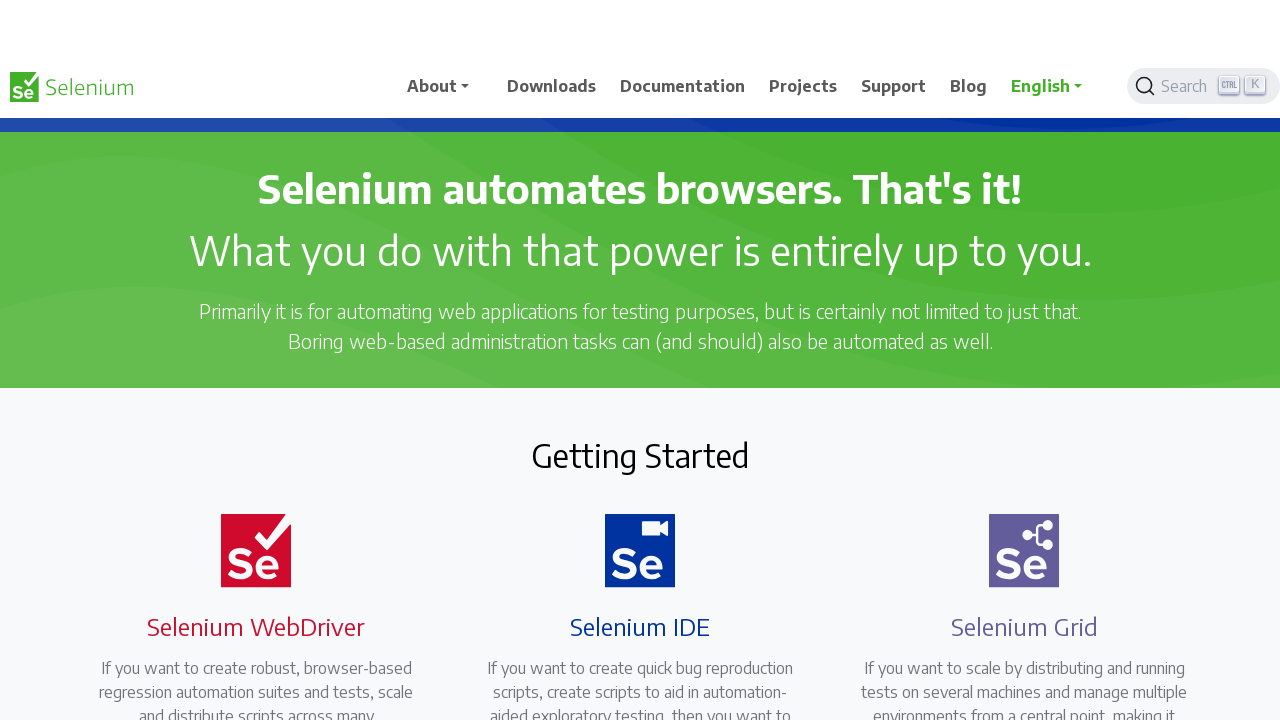

Waited 1000ms for scroll effect to complete
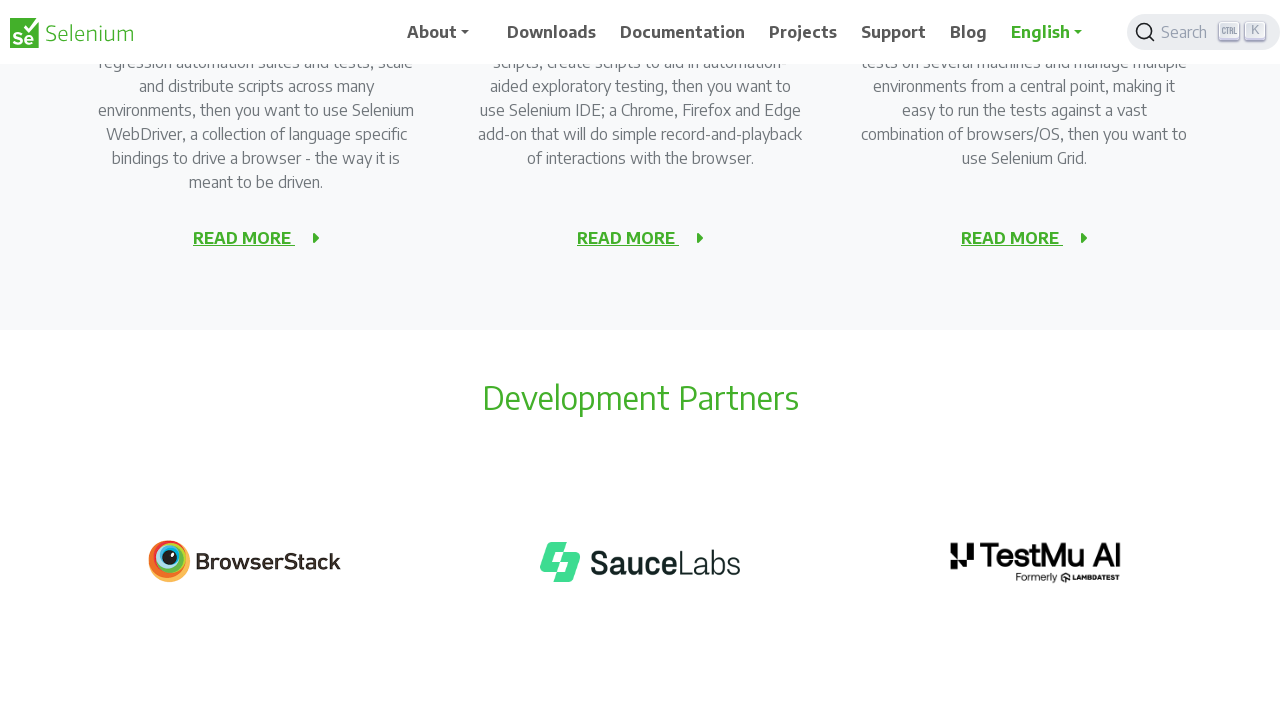

Pressed PageUp key to scroll up
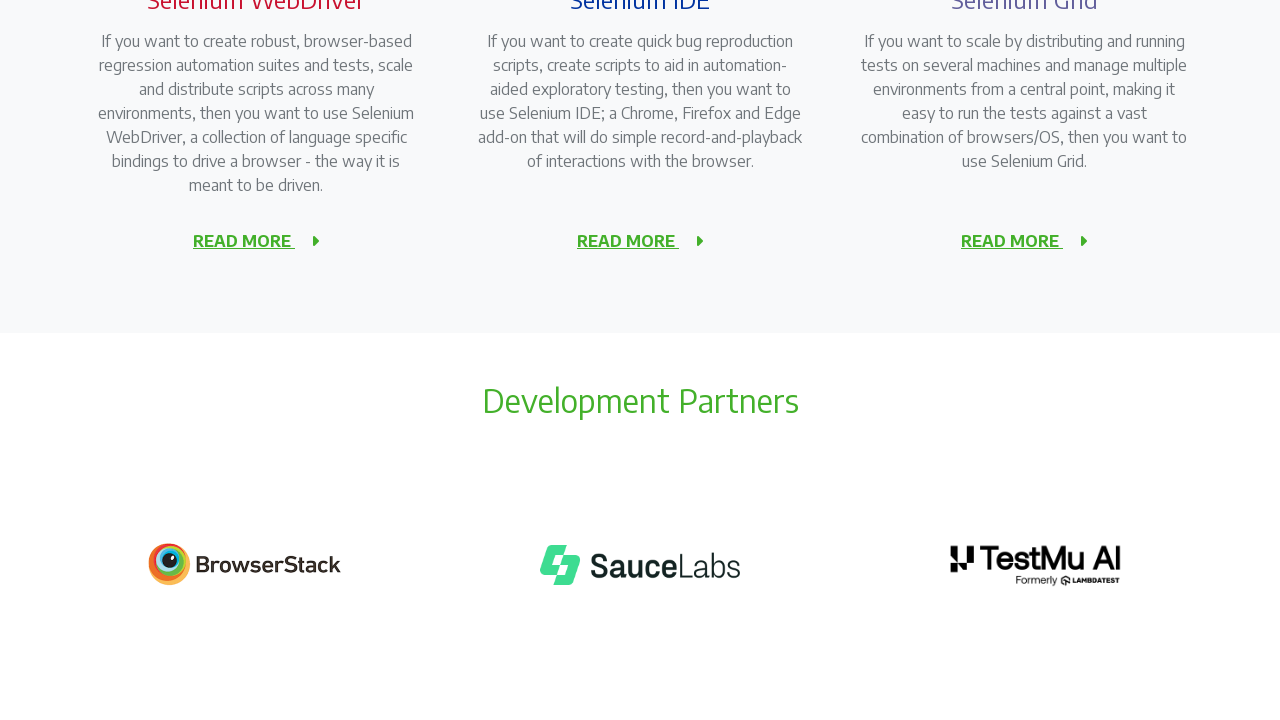

Waited 1000ms for scroll effect to complete
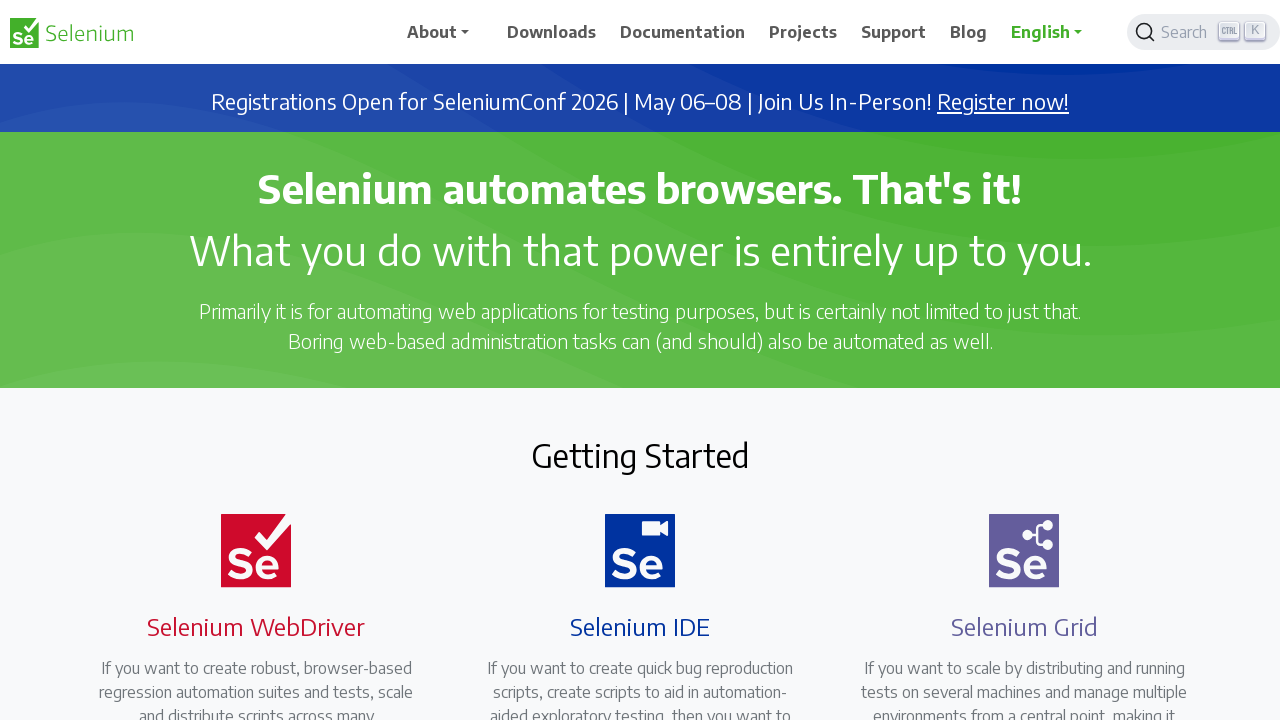

Pressed Ctrl+T to open a new browser tab
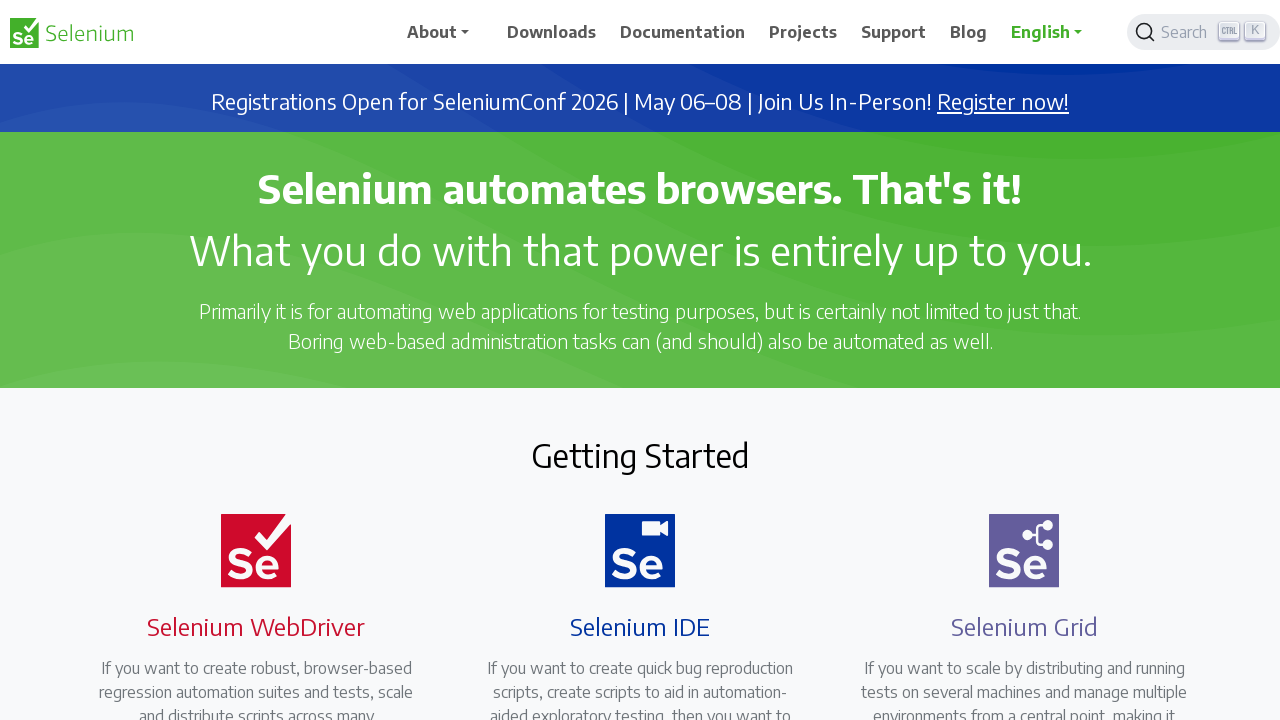

Waited 1000ms for new tab to open
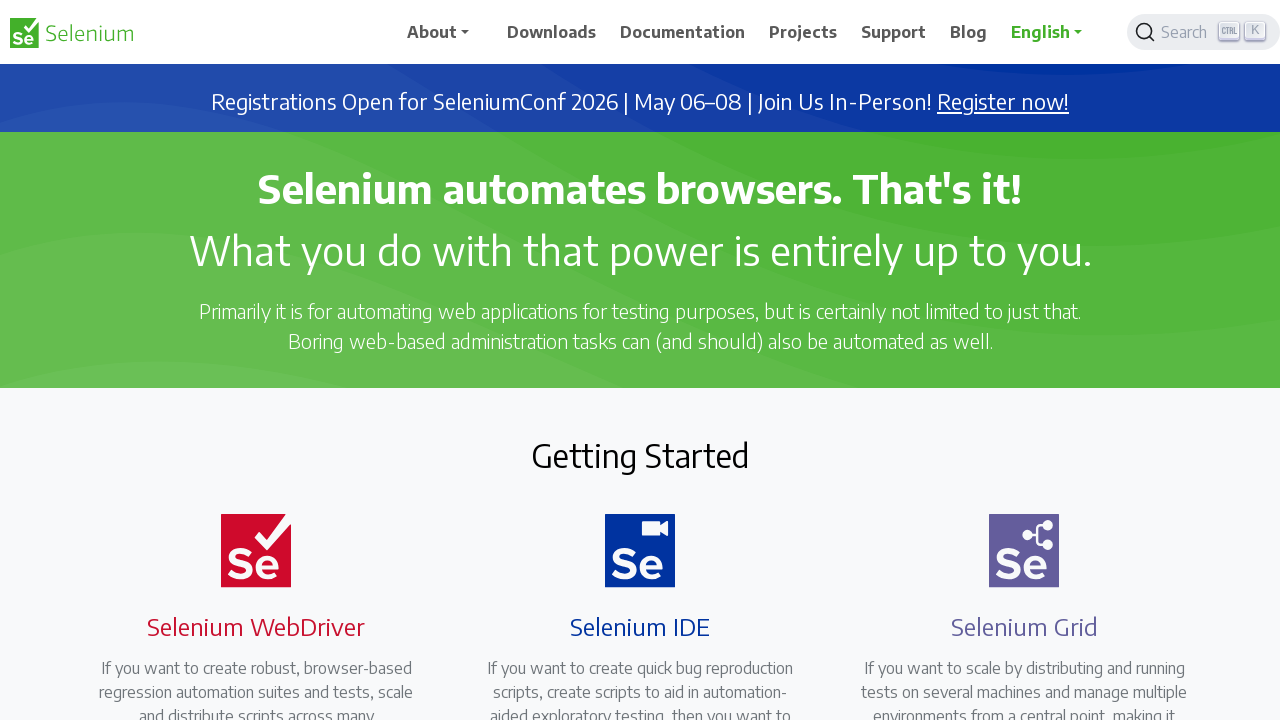

Pressed Ctrl+W to close the current tab
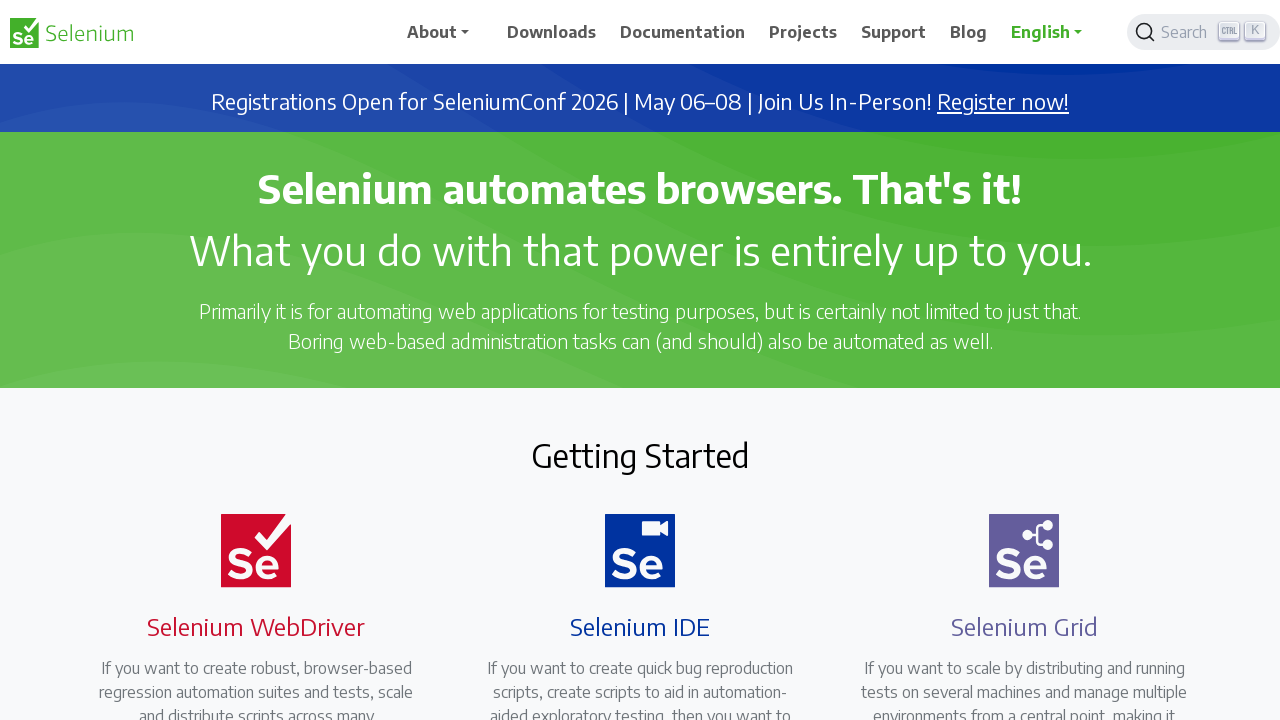

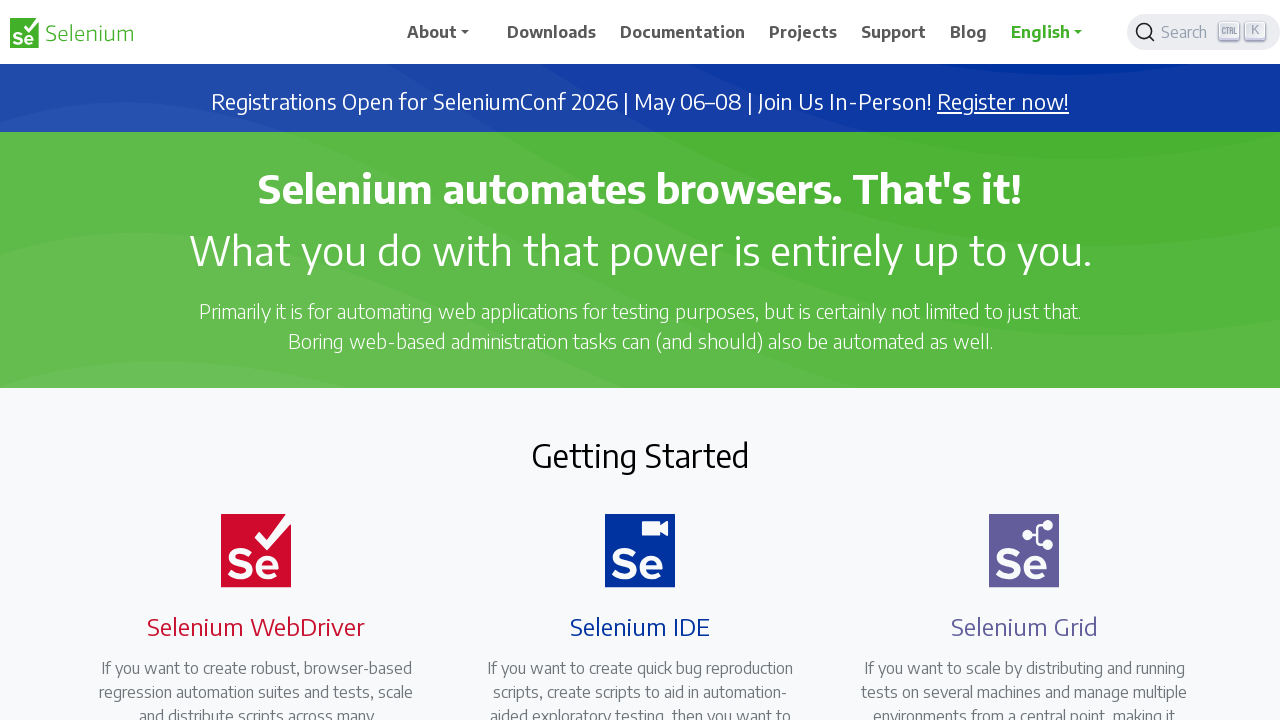